Tests adding 5 elements and then removing all of them by clicking each delete button

Starting URL: https://the-internet.herokuapp.com/add_remove_elements/

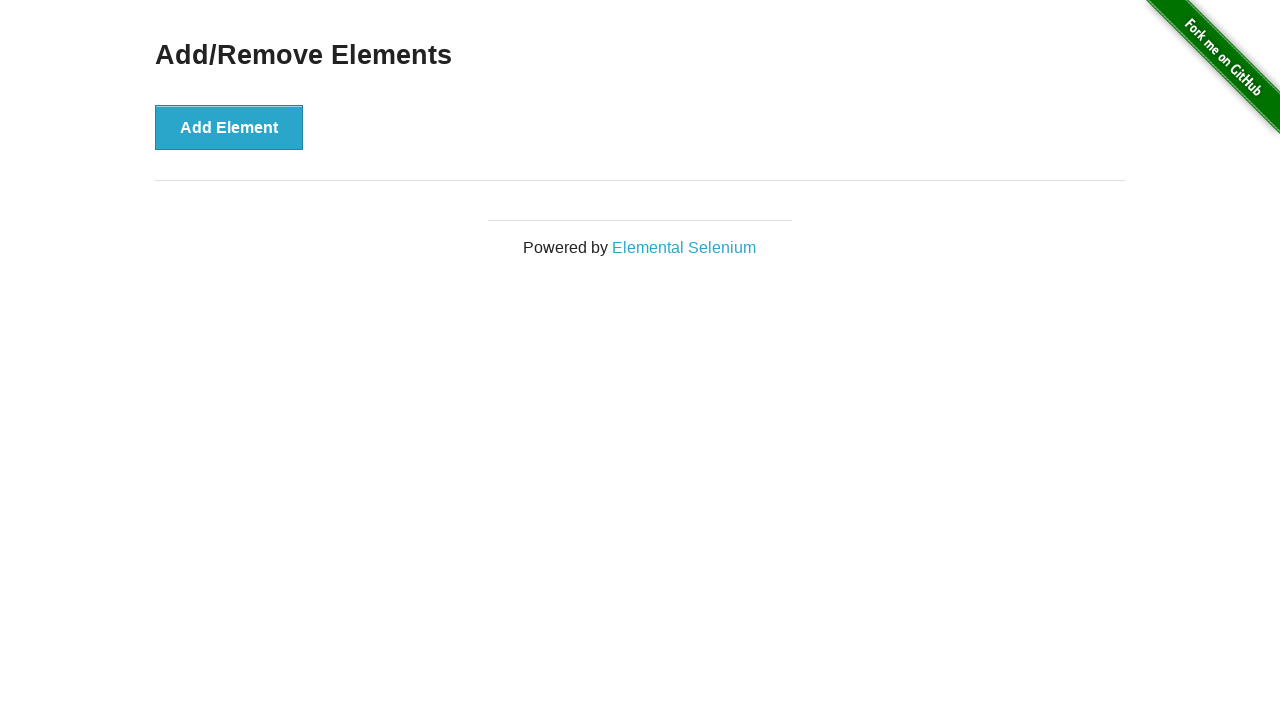

Clicked Add Element button at (229, 127) on button[onclick='addElement()']
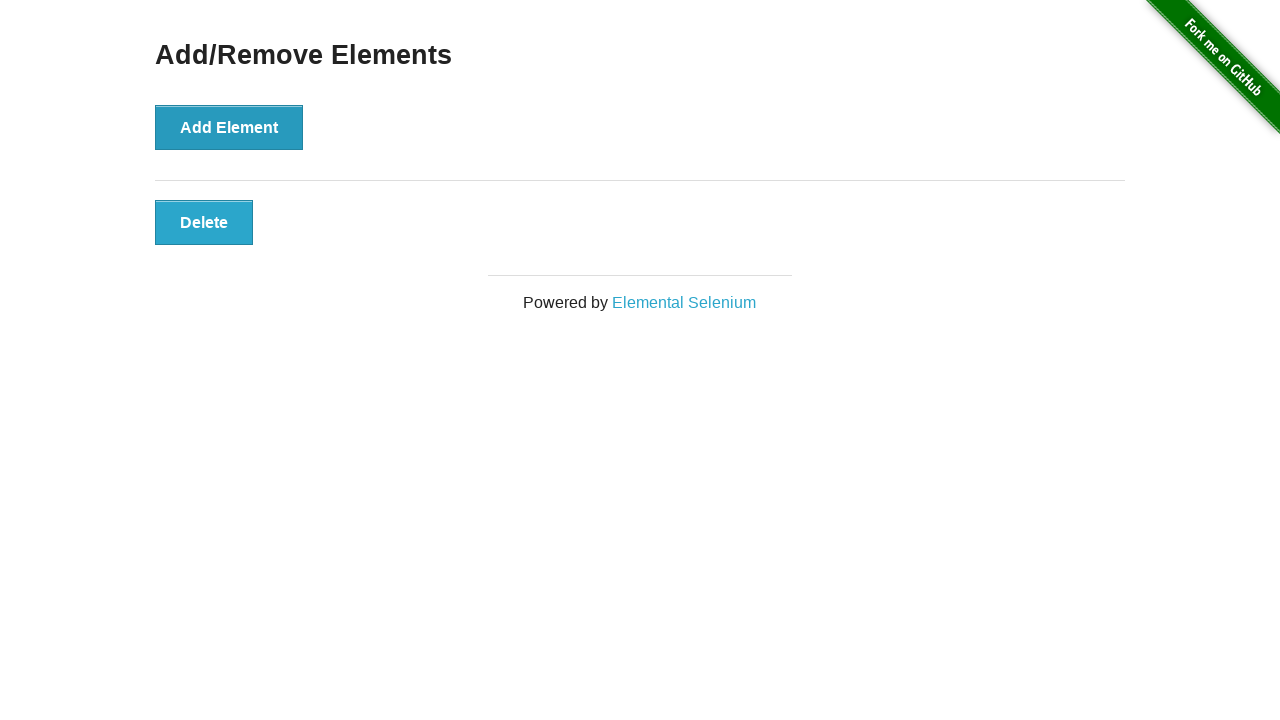

Clicked Add Element button at (229, 127) on button[onclick='addElement()']
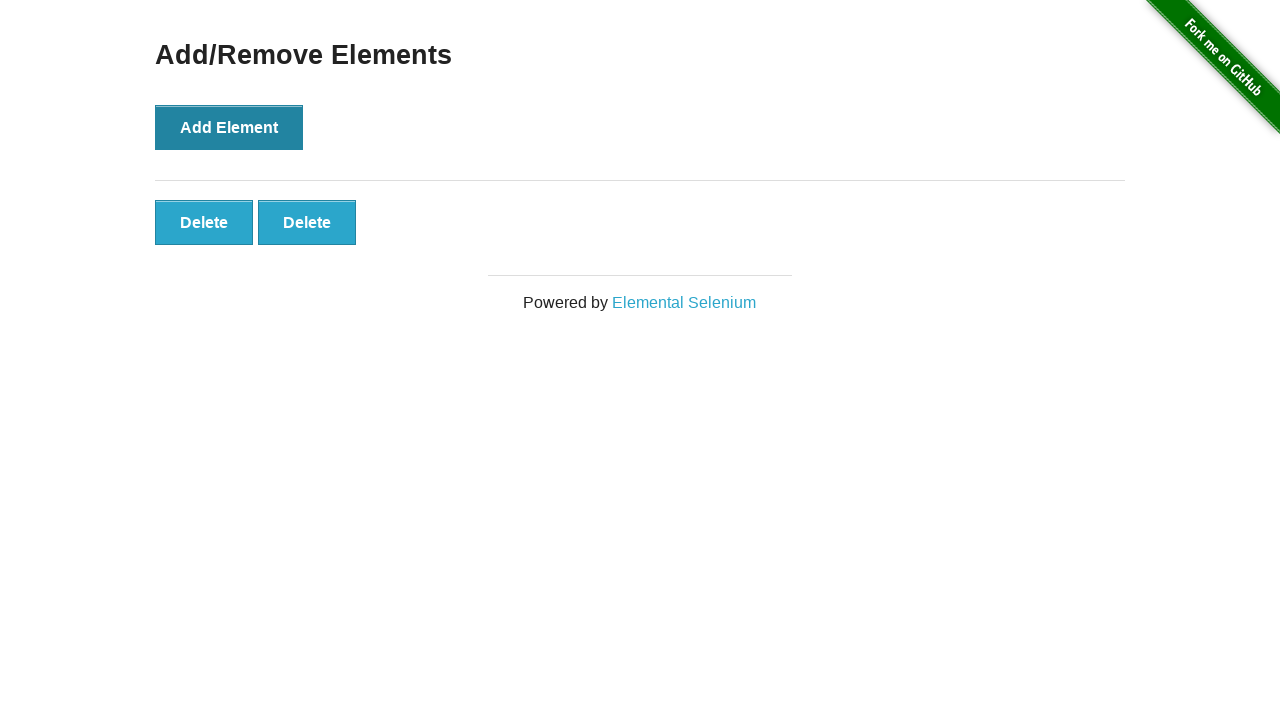

Clicked Add Element button at (229, 127) on button[onclick='addElement()']
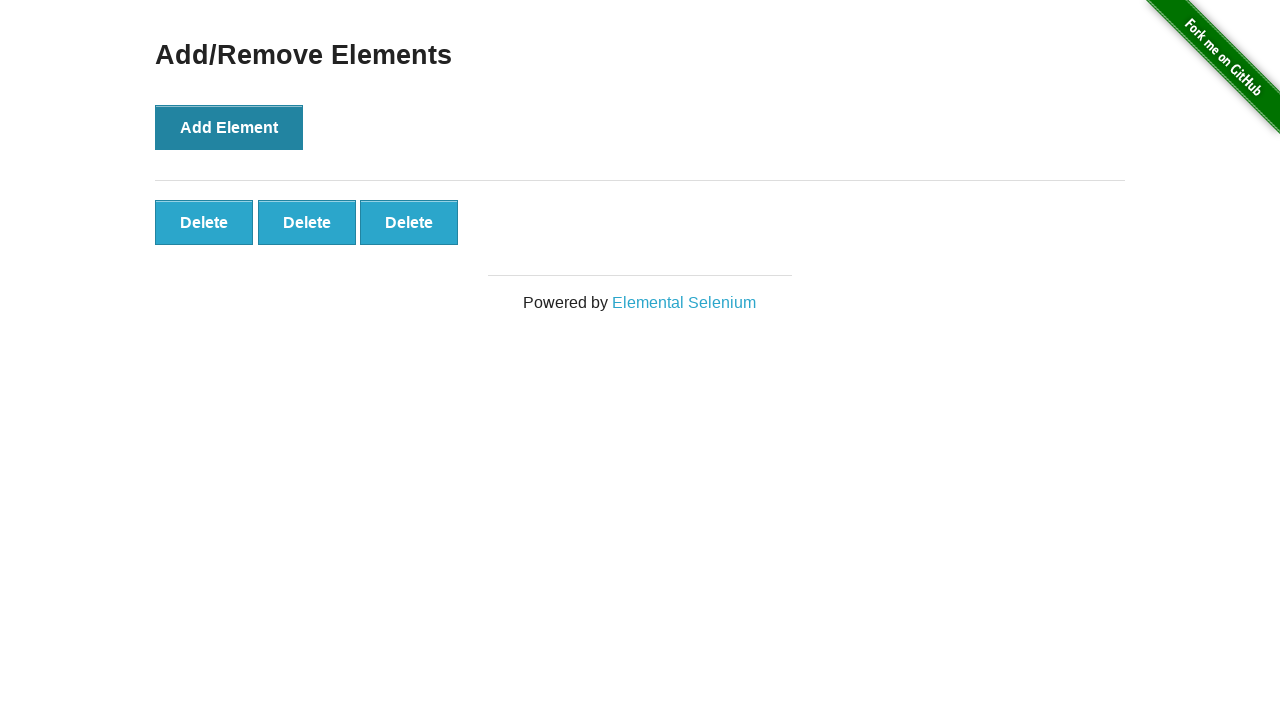

Clicked Add Element button at (229, 127) on button[onclick='addElement()']
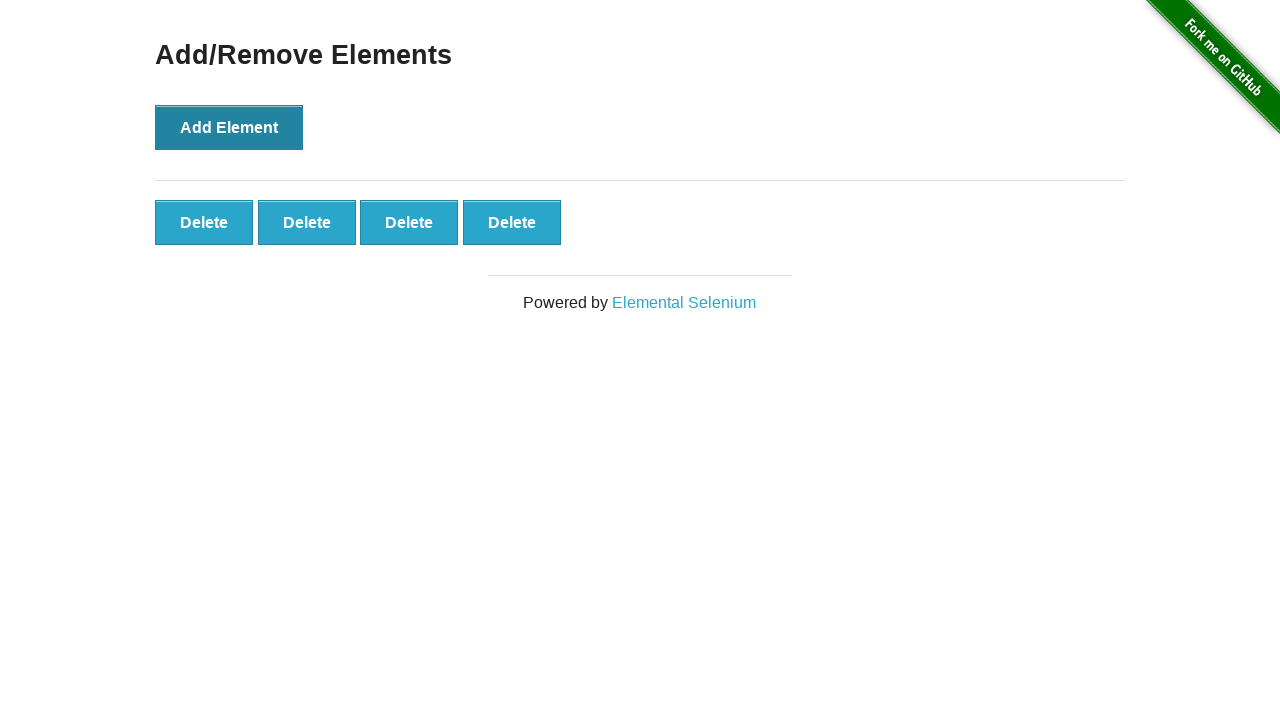

Clicked Add Element button at (229, 127) on button[onclick='addElement()']
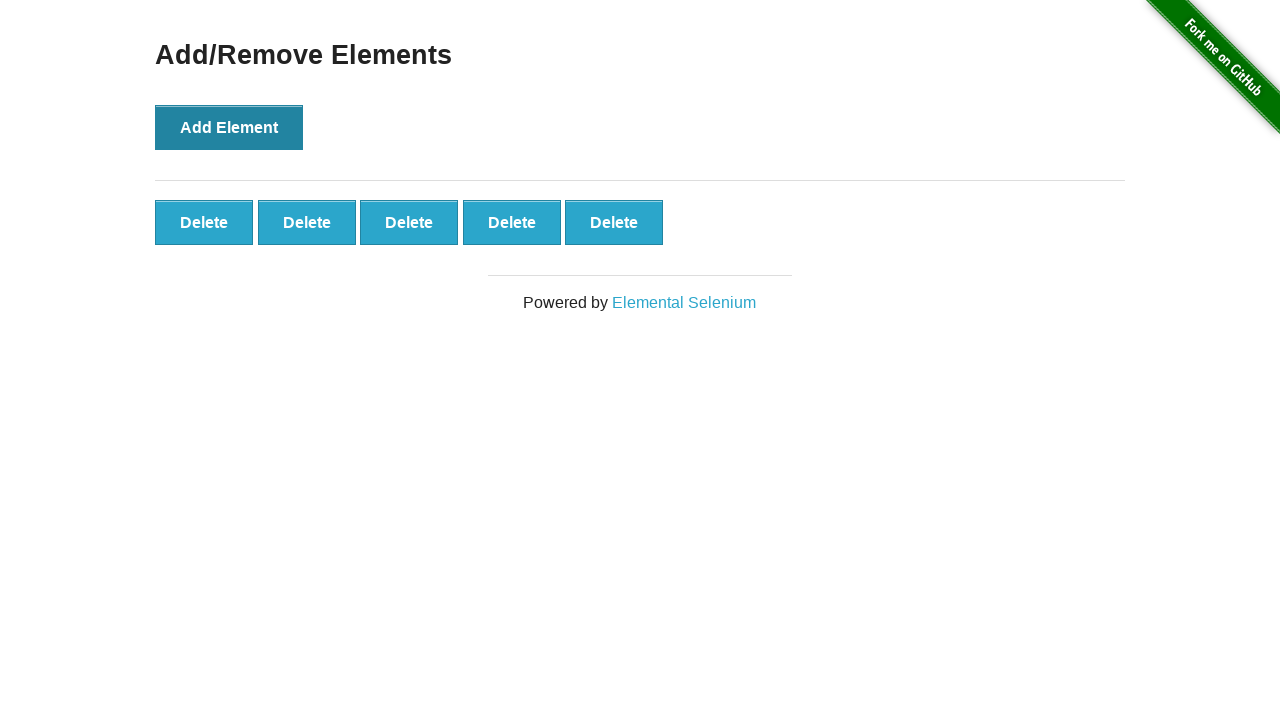

Verified 5 delete buttons were created
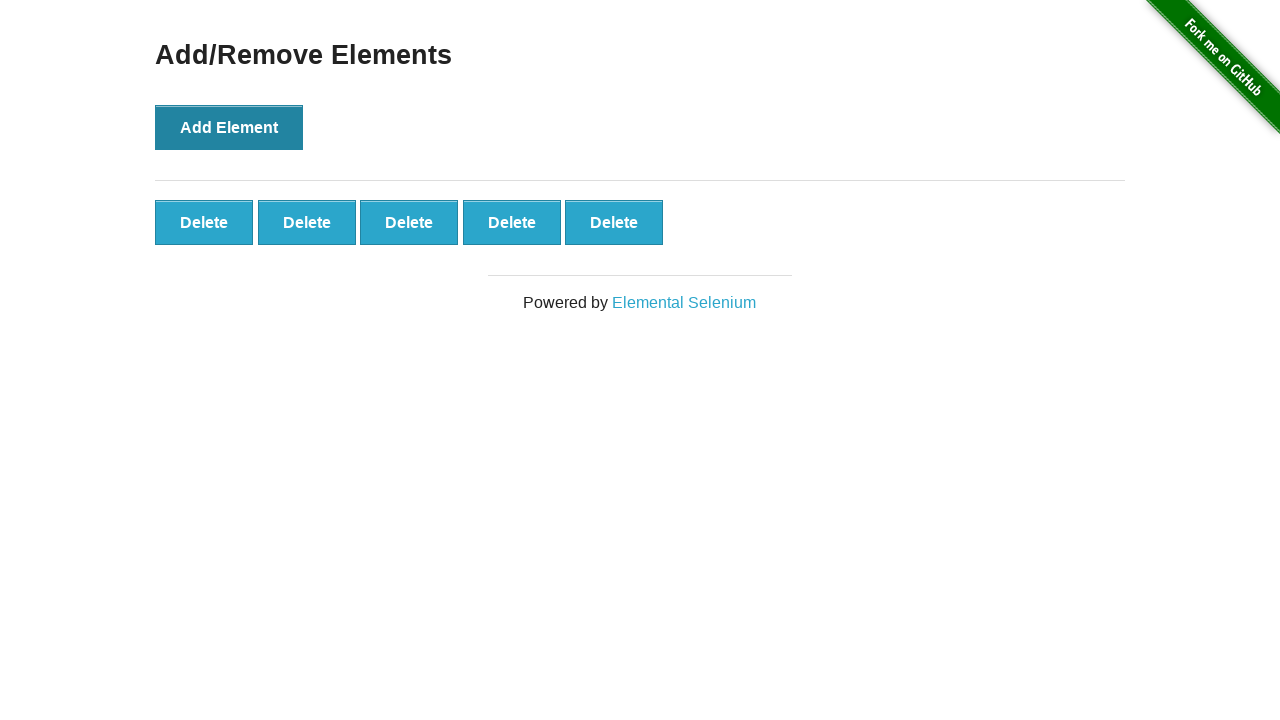

Clicked delete button to remove an element at (204, 222) on #elements button >> nth=0
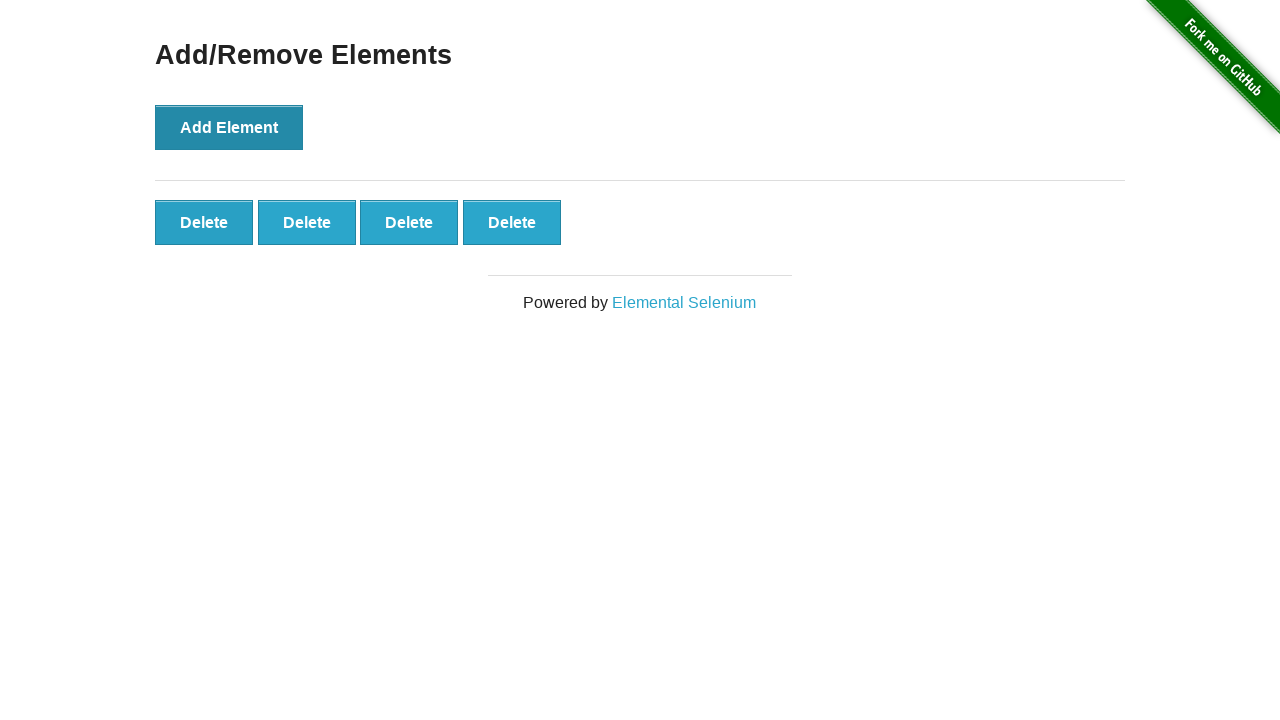

Clicked delete button to remove an element at (204, 222) on #elements button >> nth=0
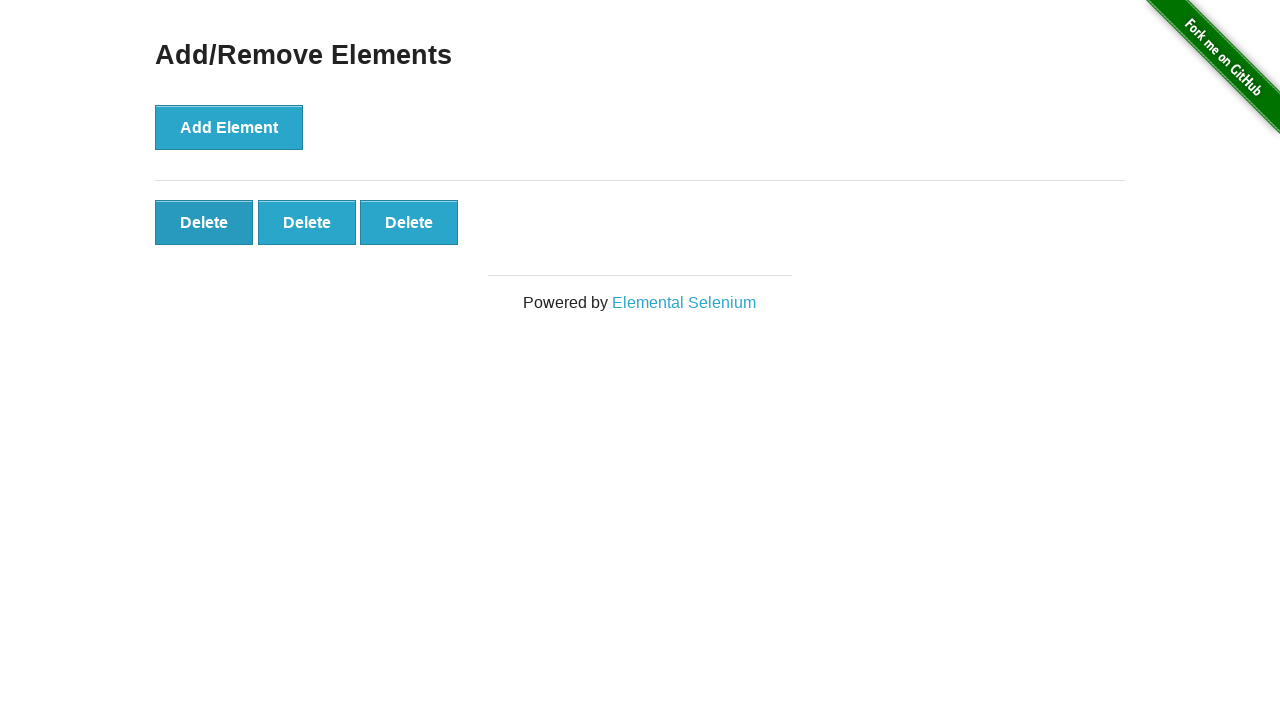

Clicked delete button to remove an element at (204, 222) on #elements button >> nth=0
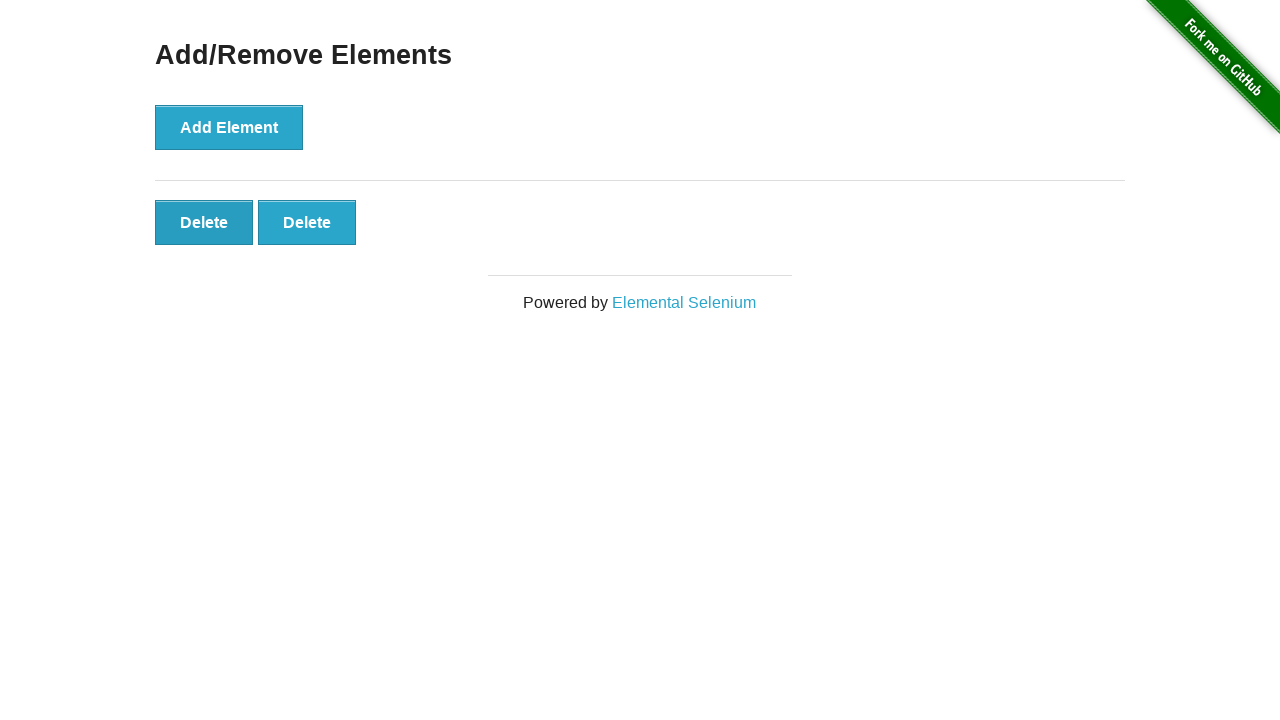

Clicked delete button to remove an element at (204, 222) on #elements button >> nth=0
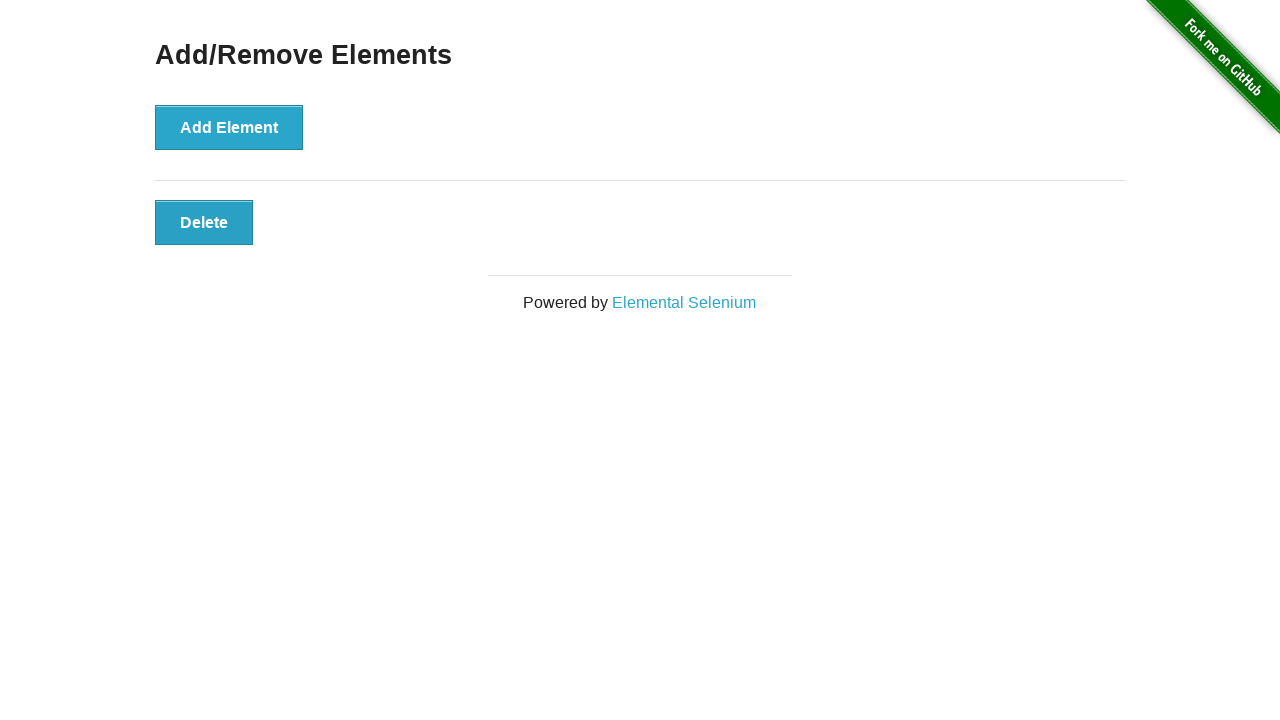

Clicked delete button to remove an element at (204, 222) on #elements button >> nth=0
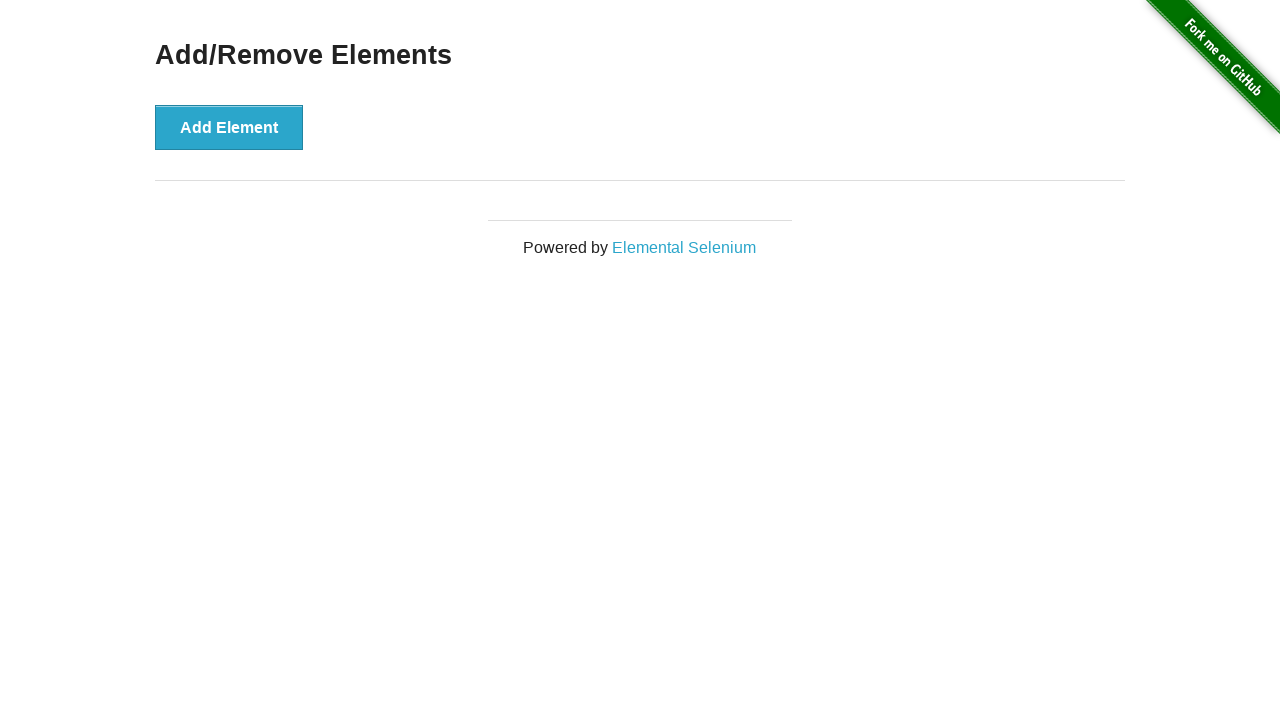

Verified all elements have been deleted
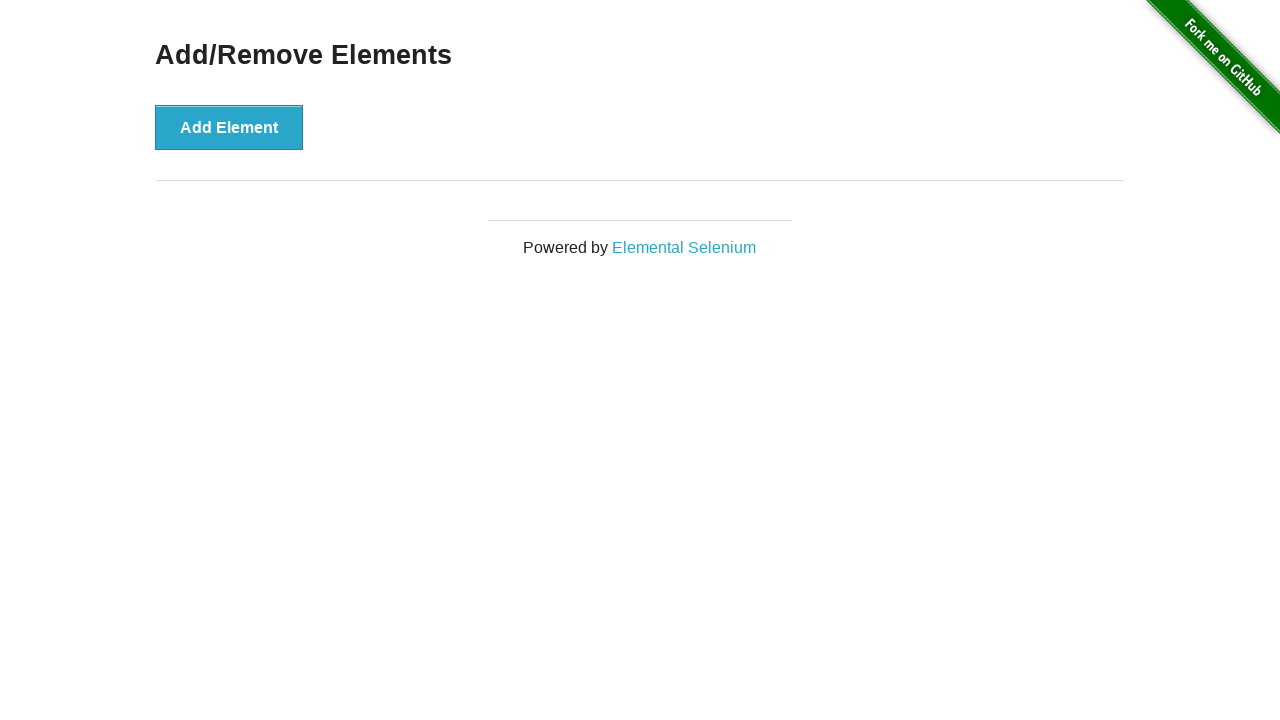

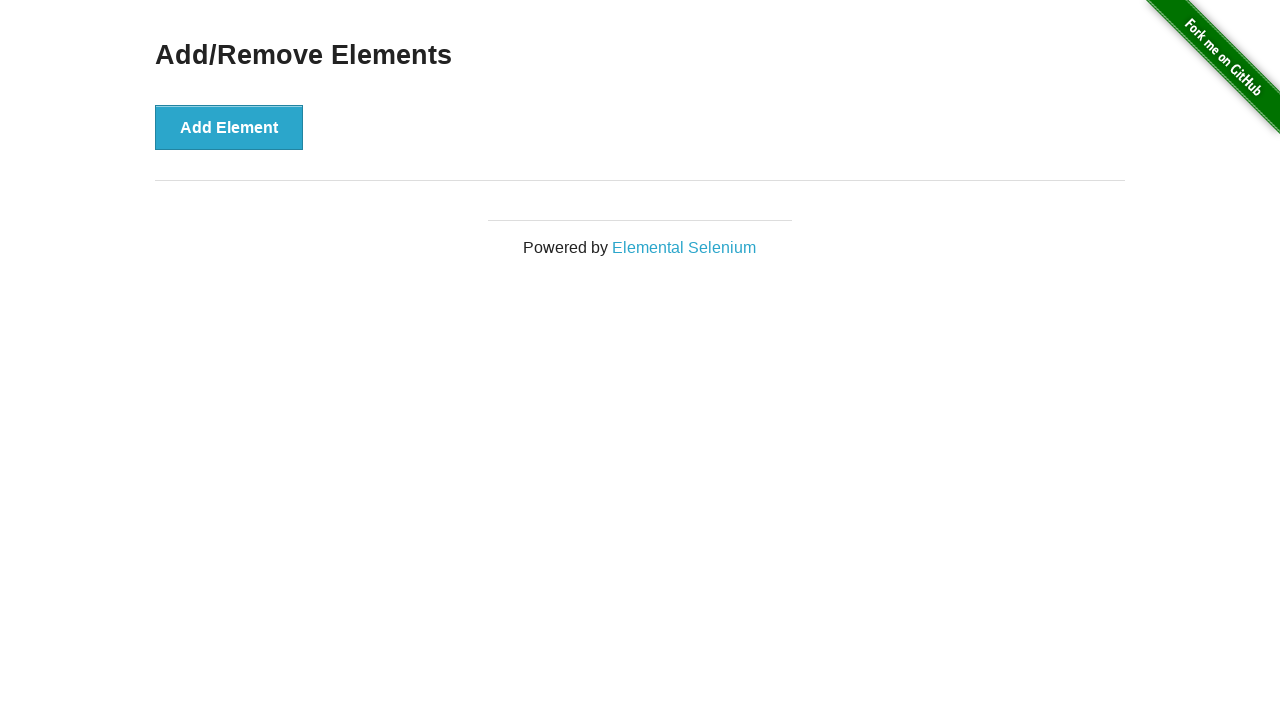